Tests simple JavaScript alert handling by clicking a button that triggers an alert and then accepting/dismissing it

Starting URL: https://demoqa.com/alerts

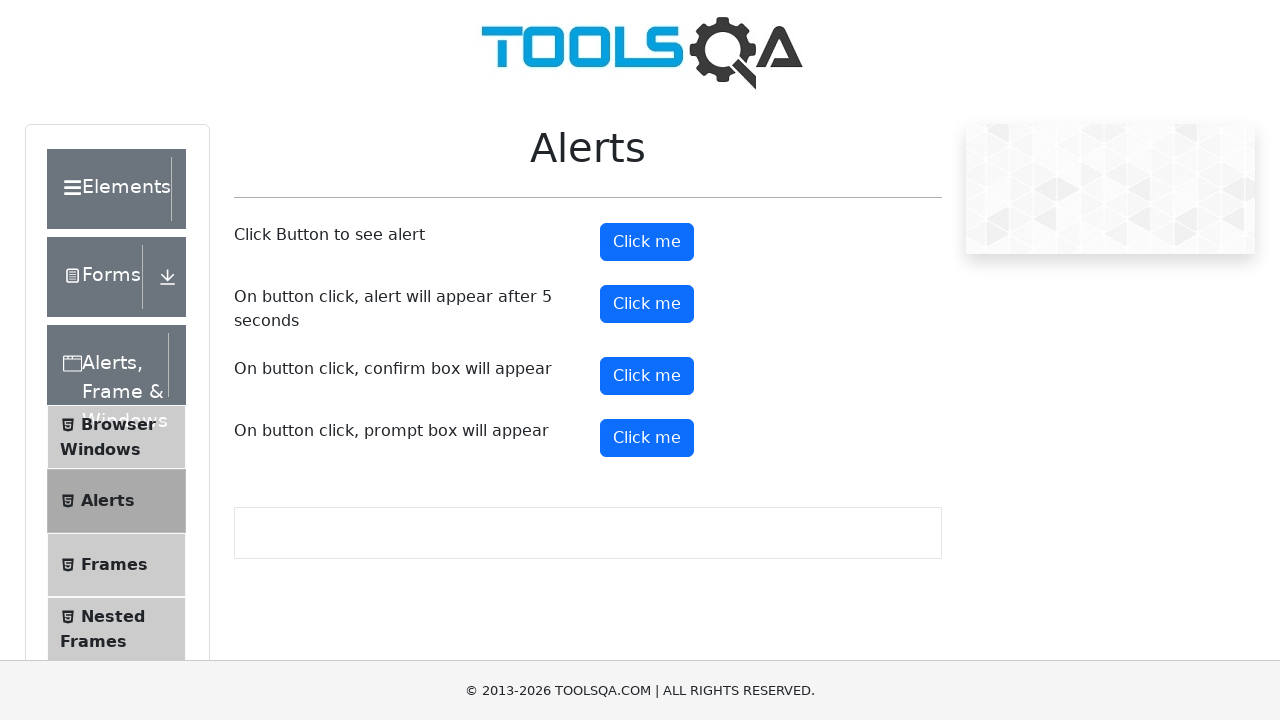

Clicked alert button to trigger JavaScript alert at (647, 242) on button#alertButton
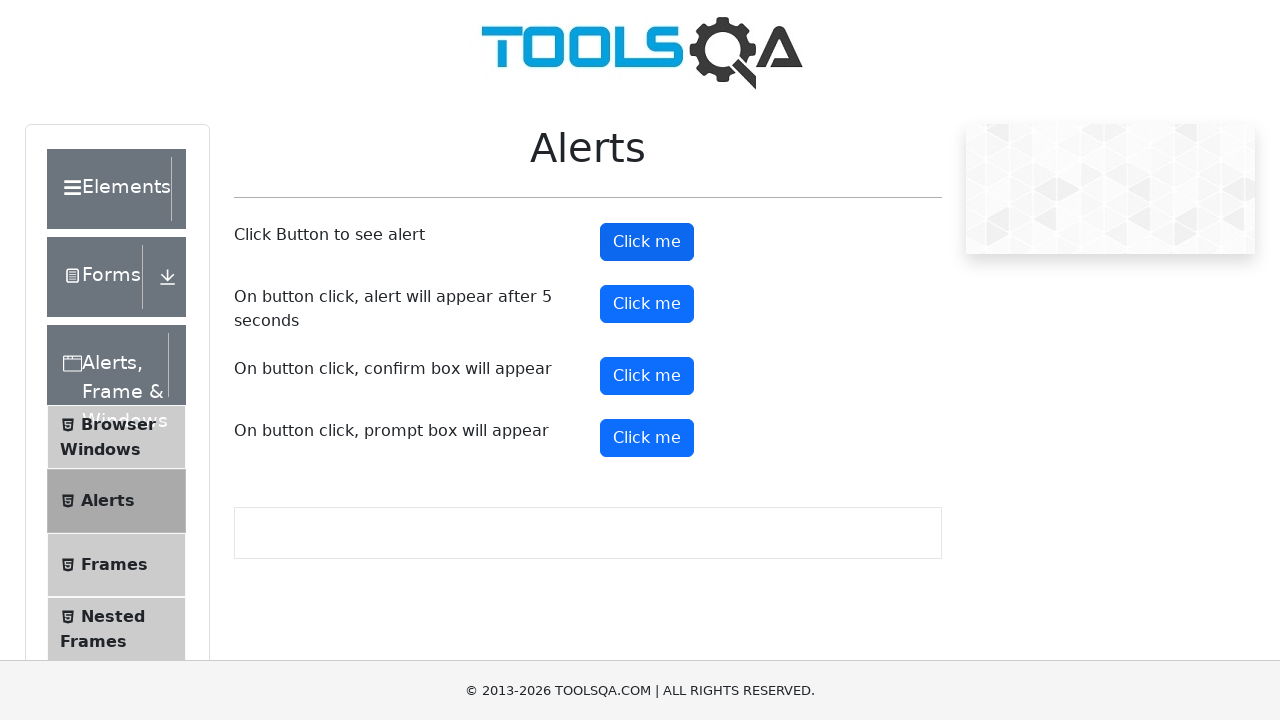

Set up dialog handler to accept alerts
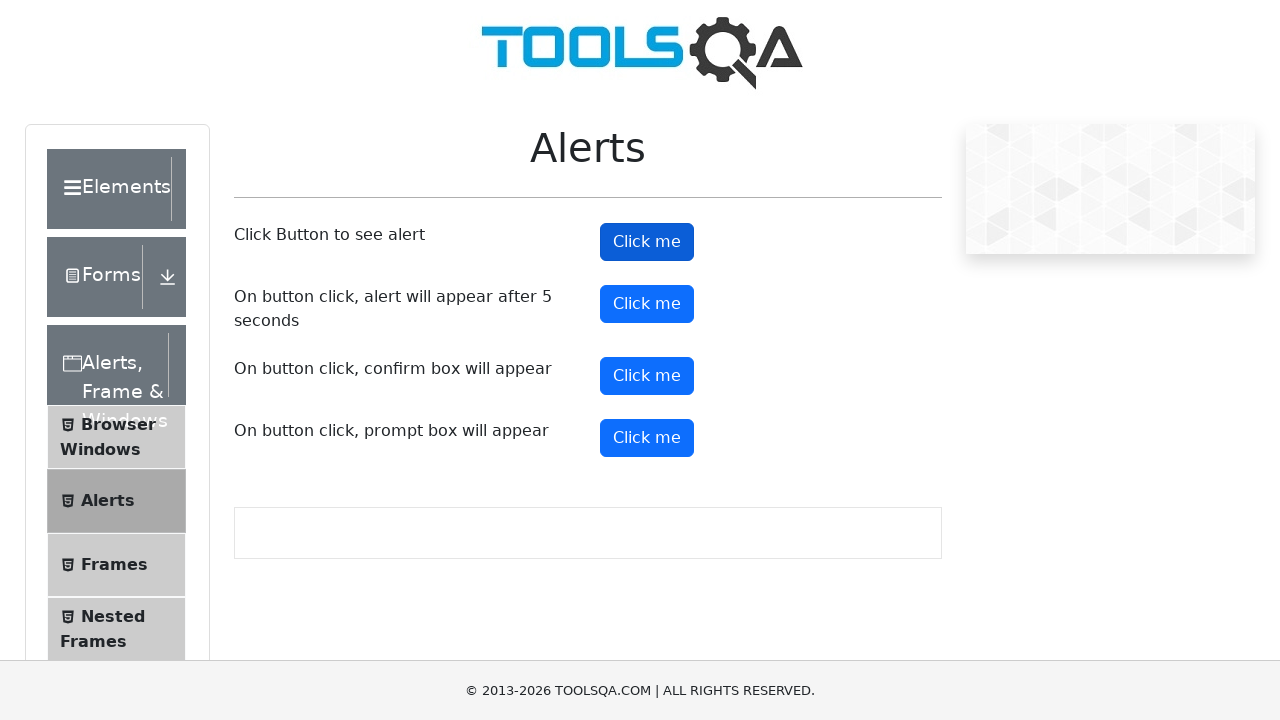

Clicked alert button again to trigger second JavaScript alert at (647, 242) on button#alertButton
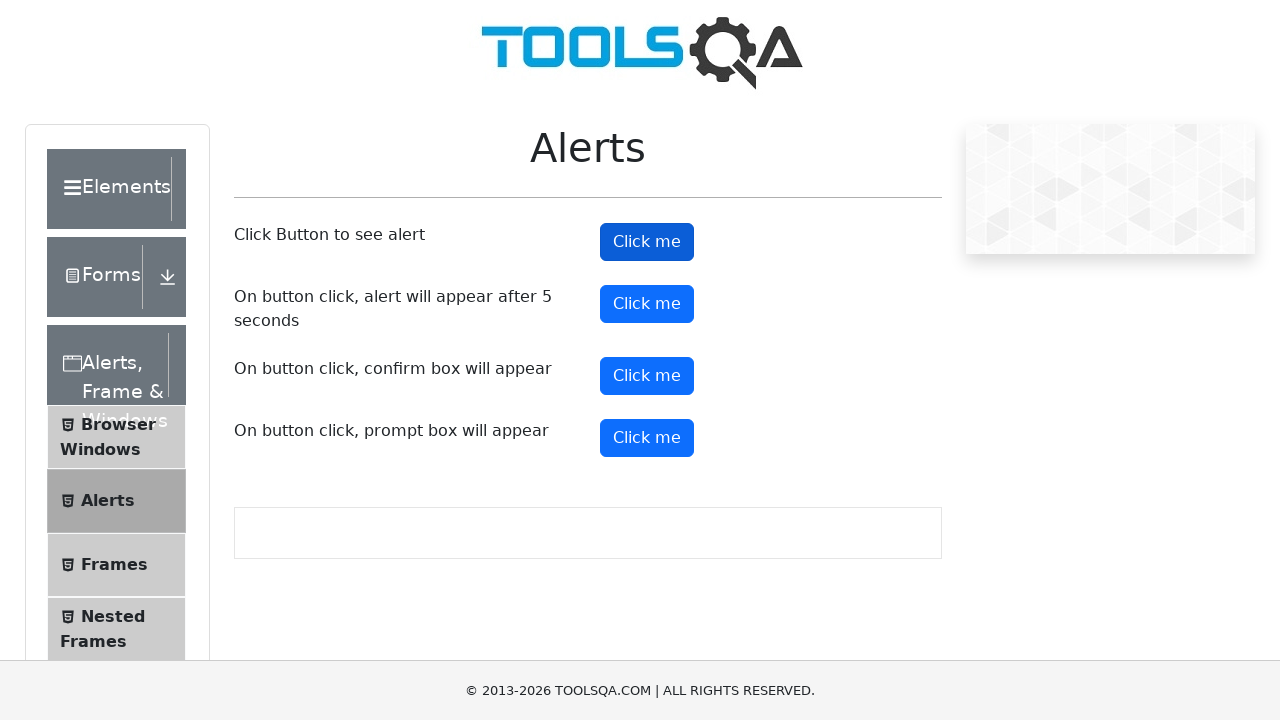

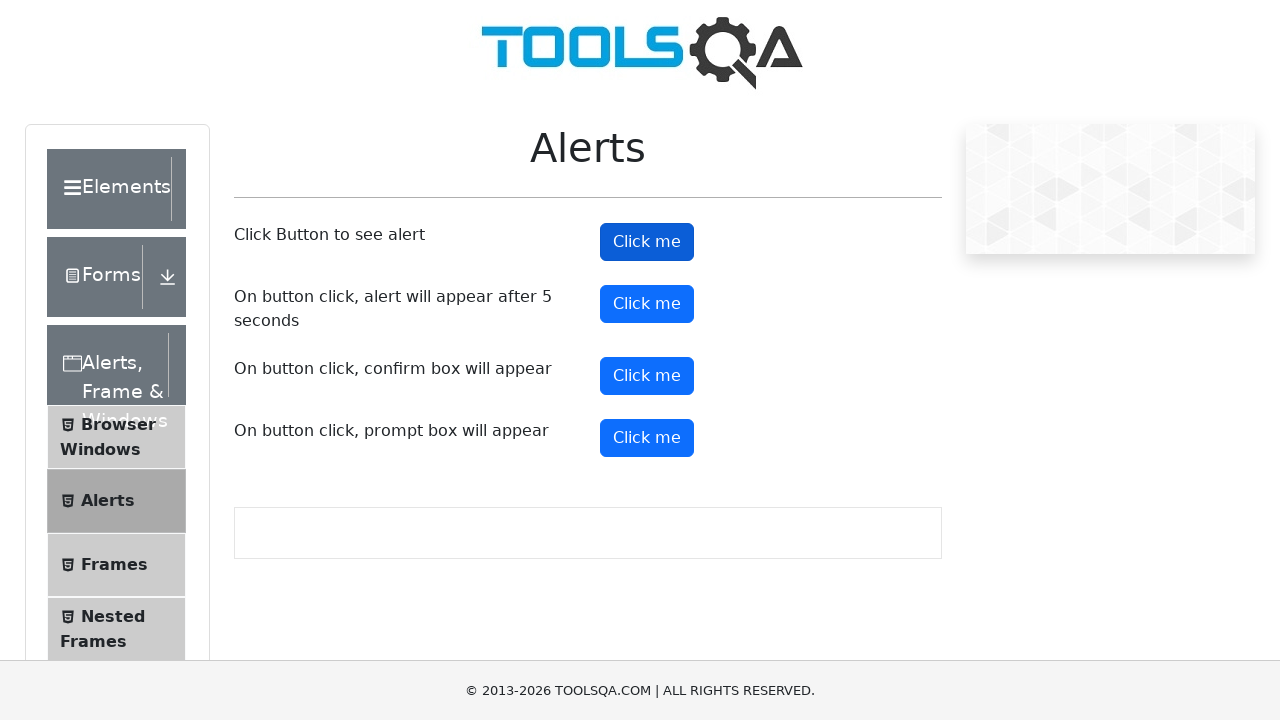